Tests alert handling functionality by clicking a confirm box button and accepting the alert dialog

Starting URL: https://chandanachaitanya.github.io/selenium-practice-site/

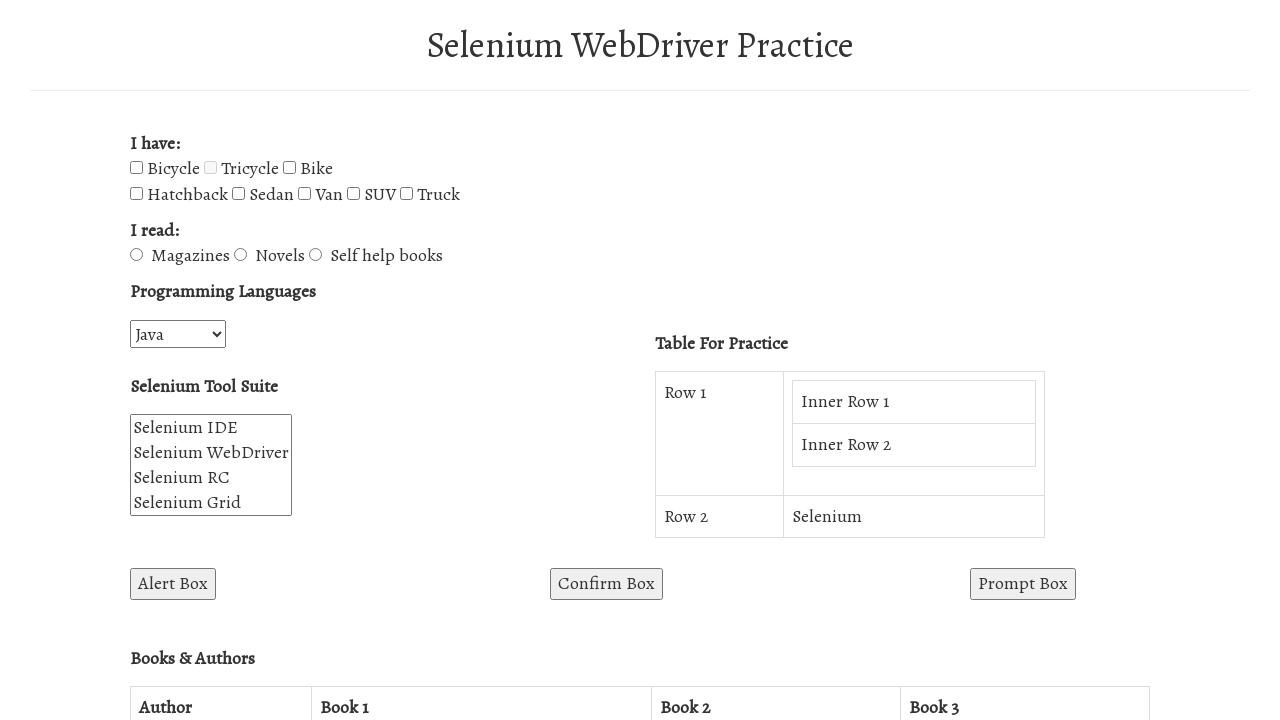

Clicked the confirm box button to trigger alert dialog at (606, 584) on #confirmBox
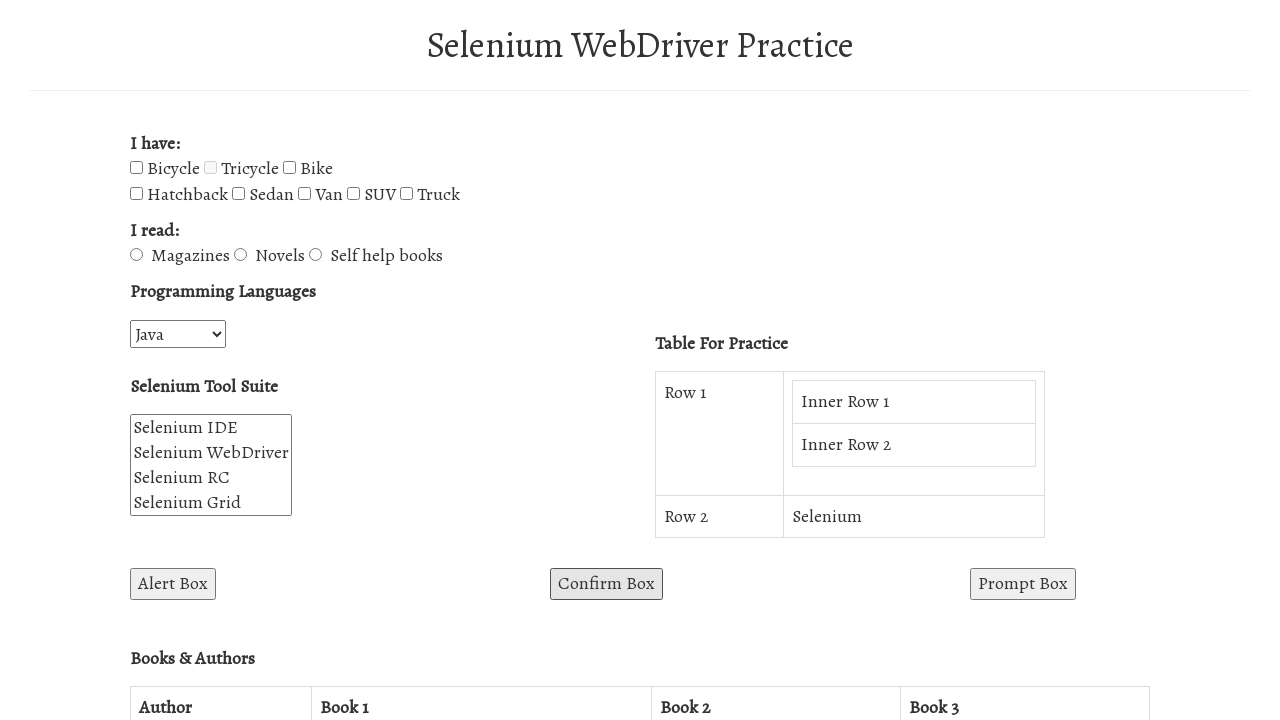

Set up alert dialog handler to accept the dialog
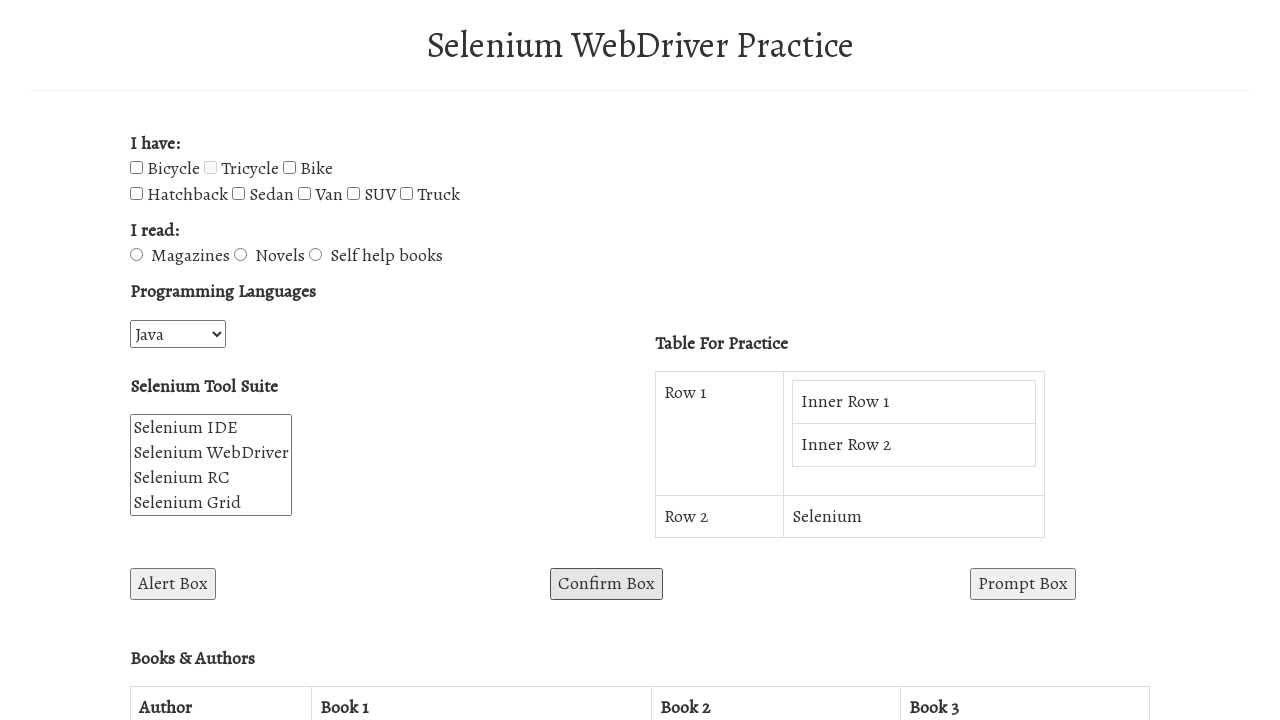

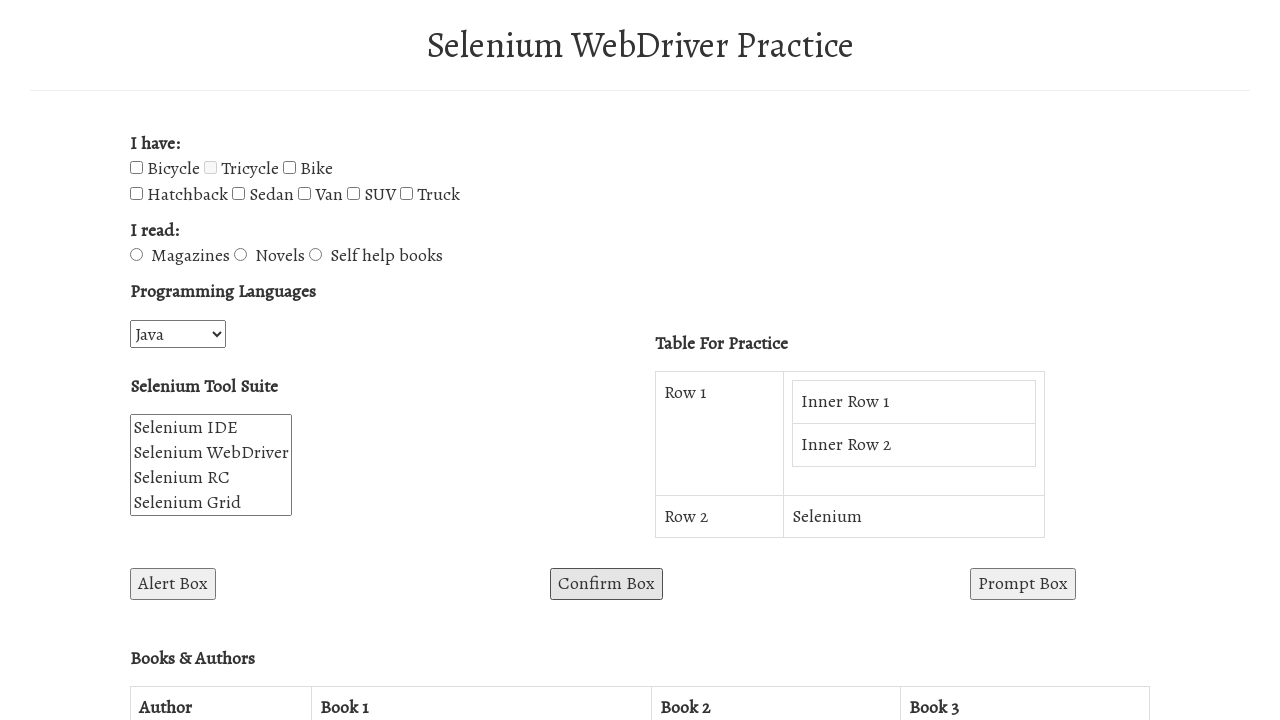